Tests navigation on RNZ (Radio New Zealand) news website by clicking on the first headline in the digest section and verifying the article page loads with a headline element.

Starting URL: https://www.rnz.co.nz/

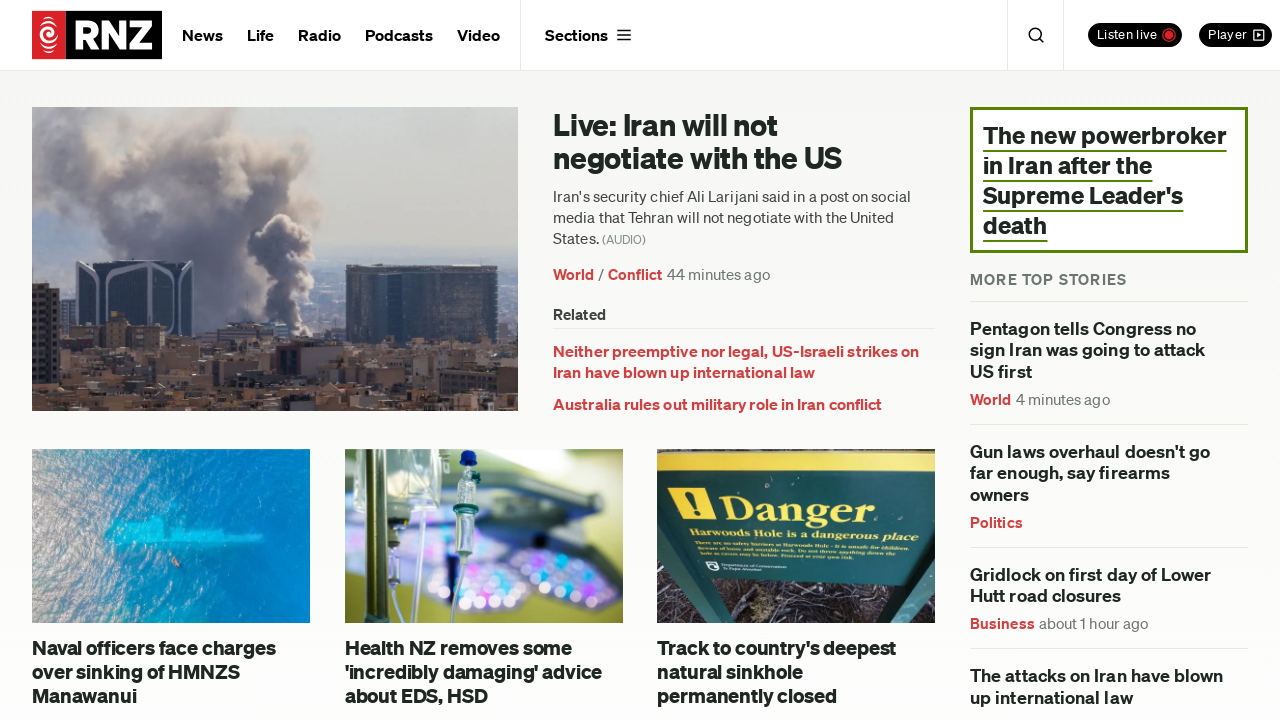

Waited 3 seconds for RNZ page to load
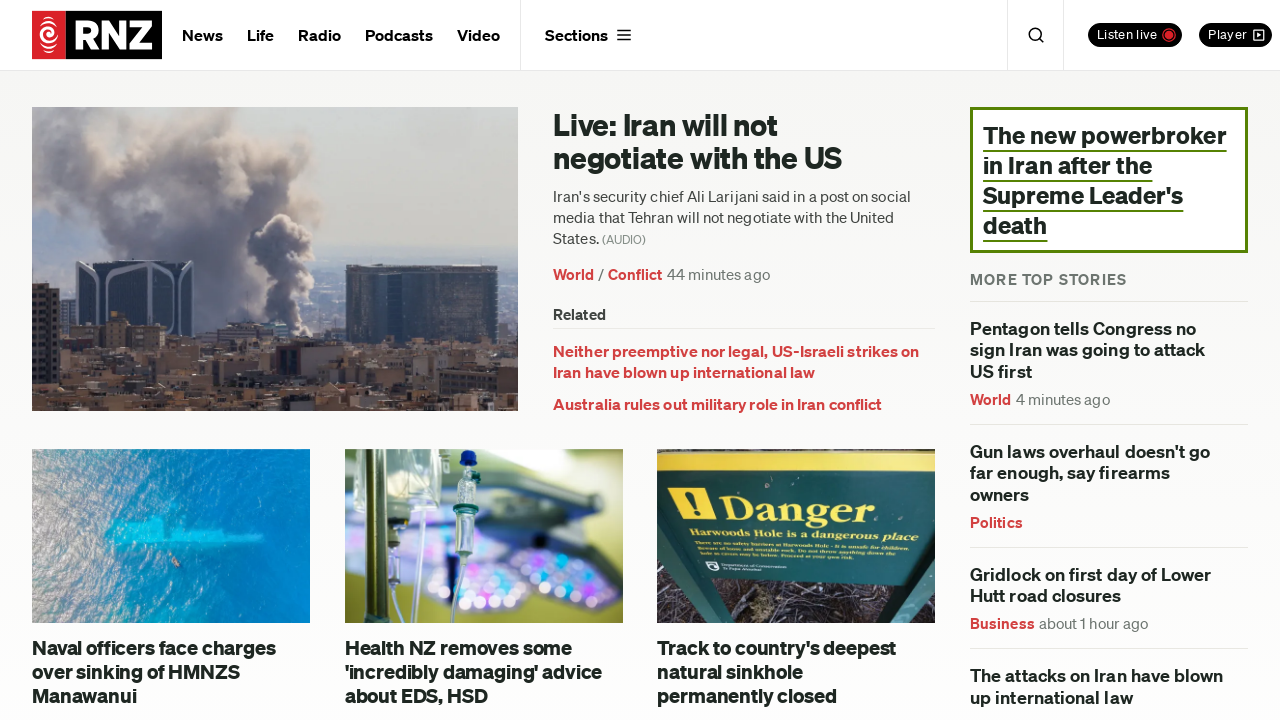

Clicked on the first headline in the digest section at (733, 140) on .o-digest__headline >> nth=0
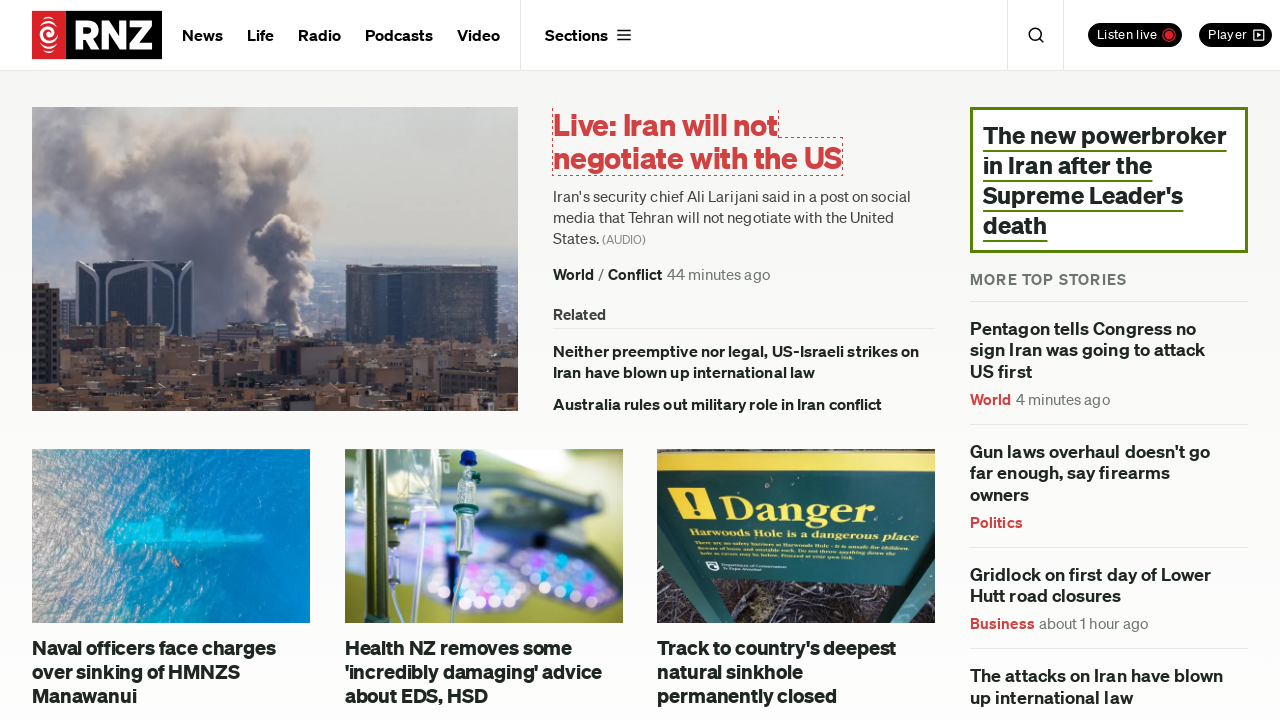

Article page loaded with headline element visible
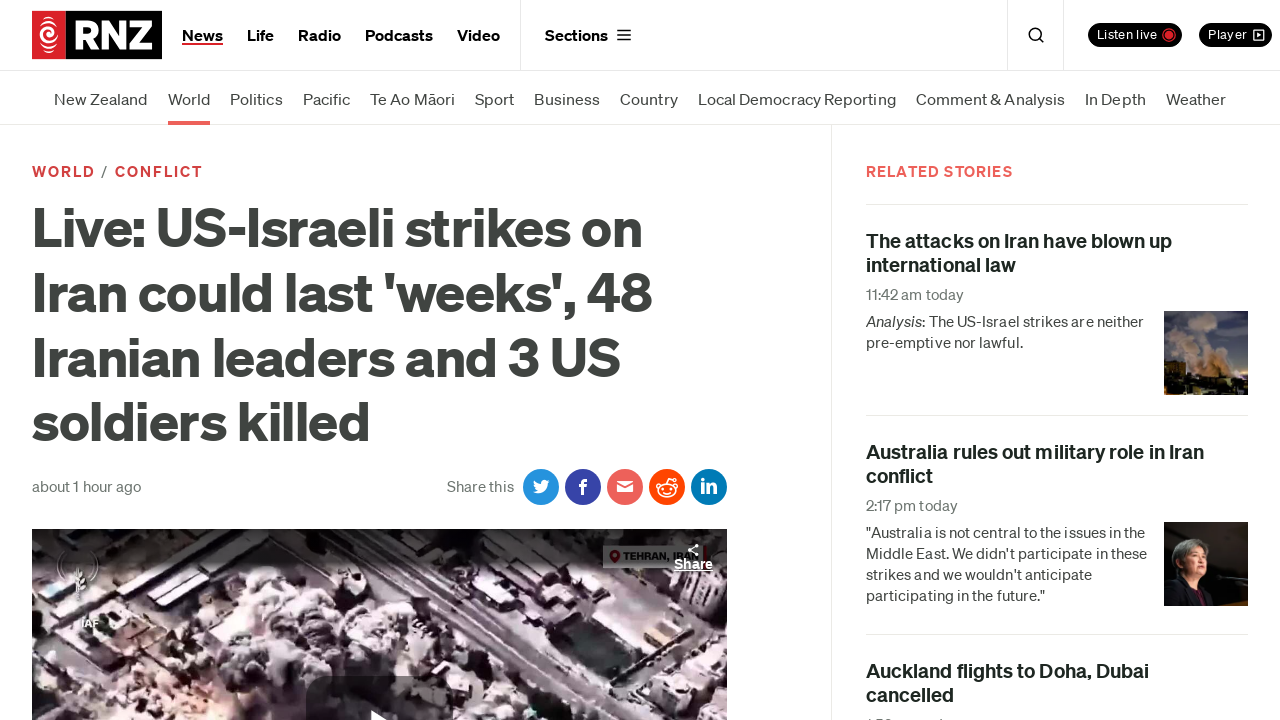

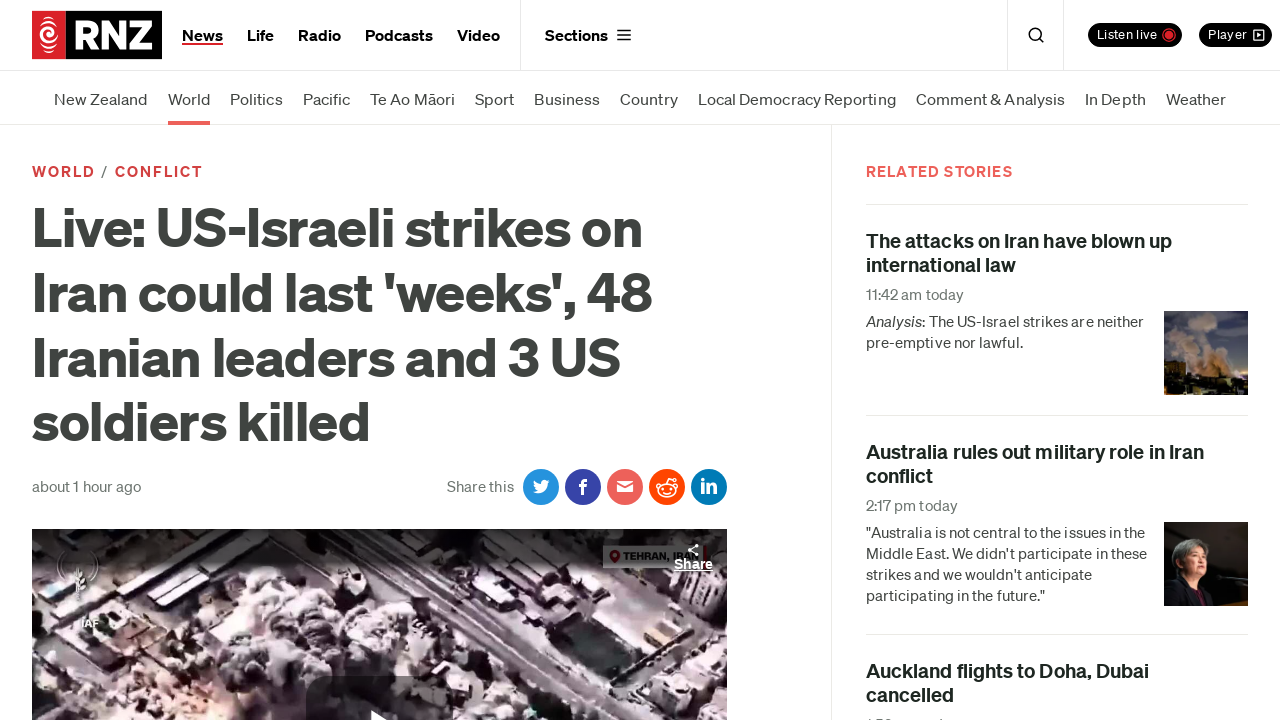